Navigates to cb.am, clicks a collapse toggle button, and scrolls to the bottom of the page

Starting URL: https://cb.am

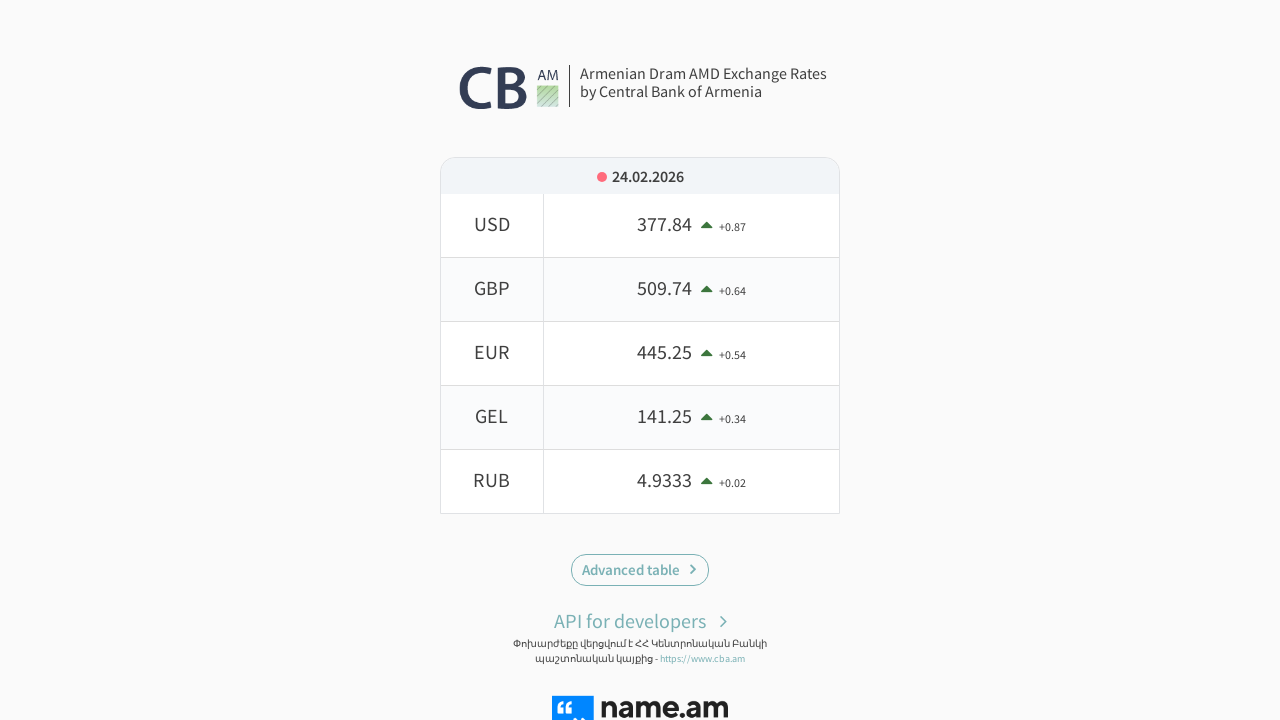

Navigated to https://cb.am
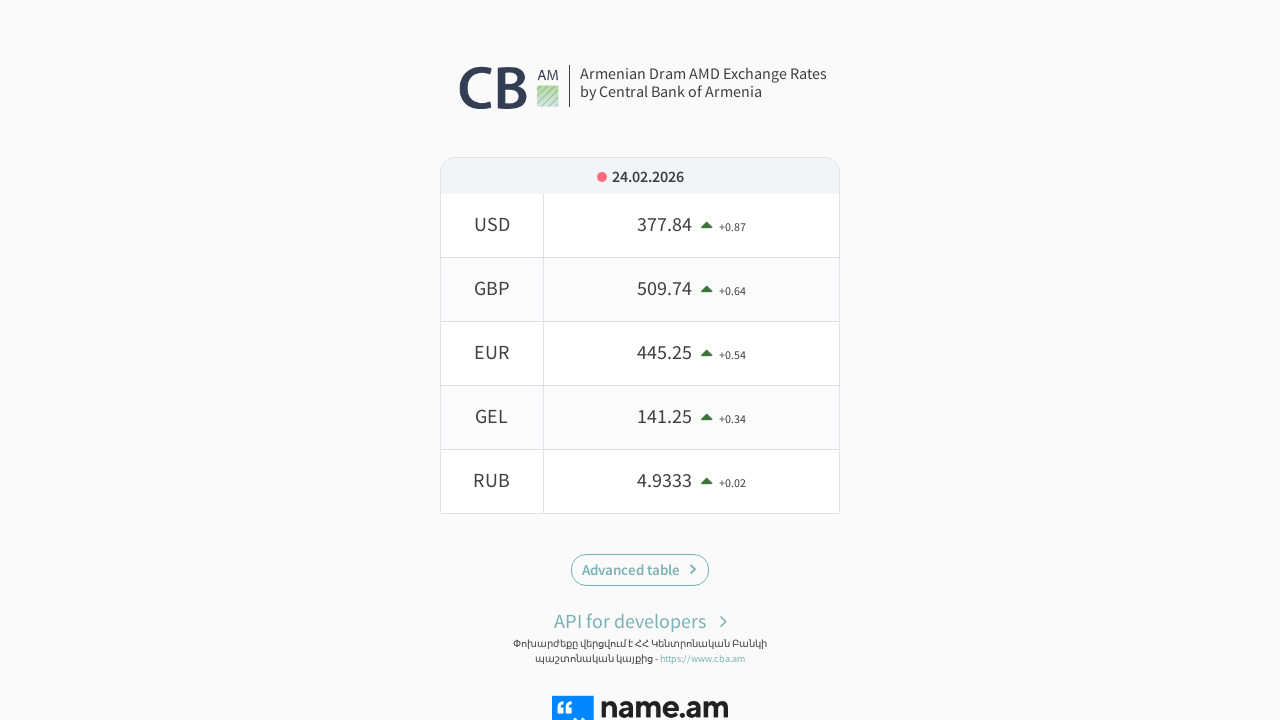

Table header loaded
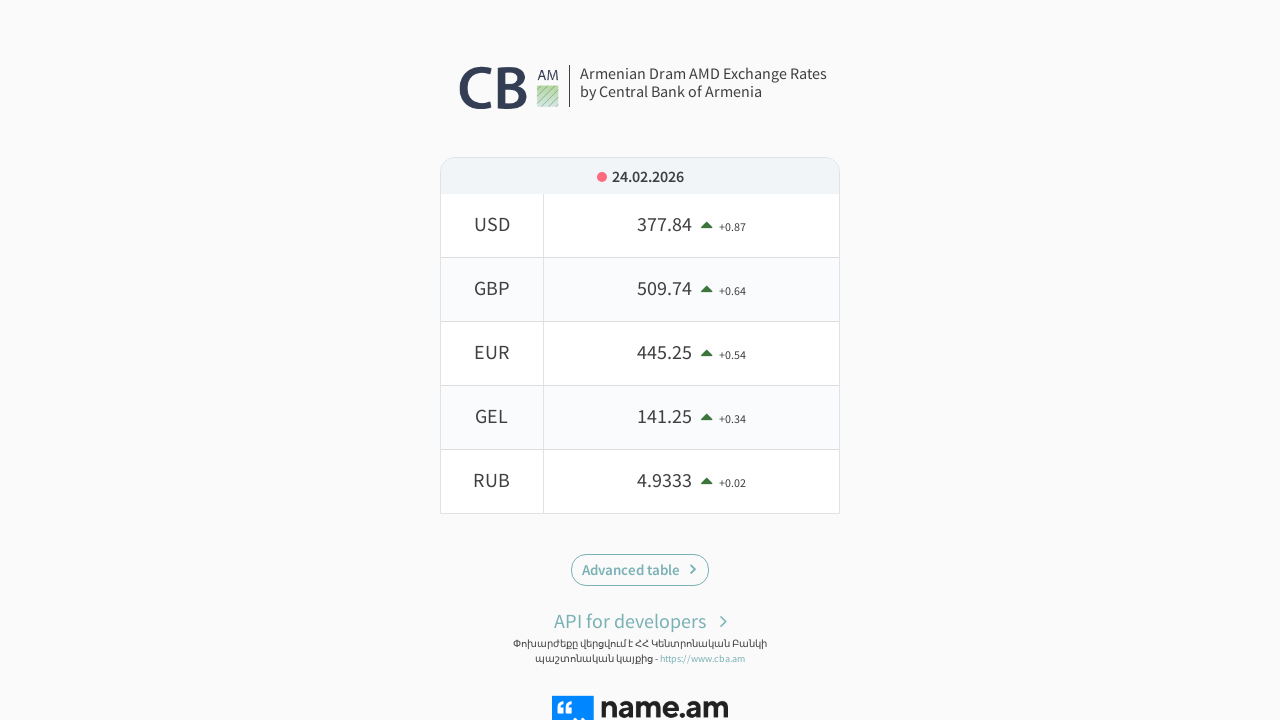

Clicked collapse toggle button at (640, 570) on .collapse-toggle-btn
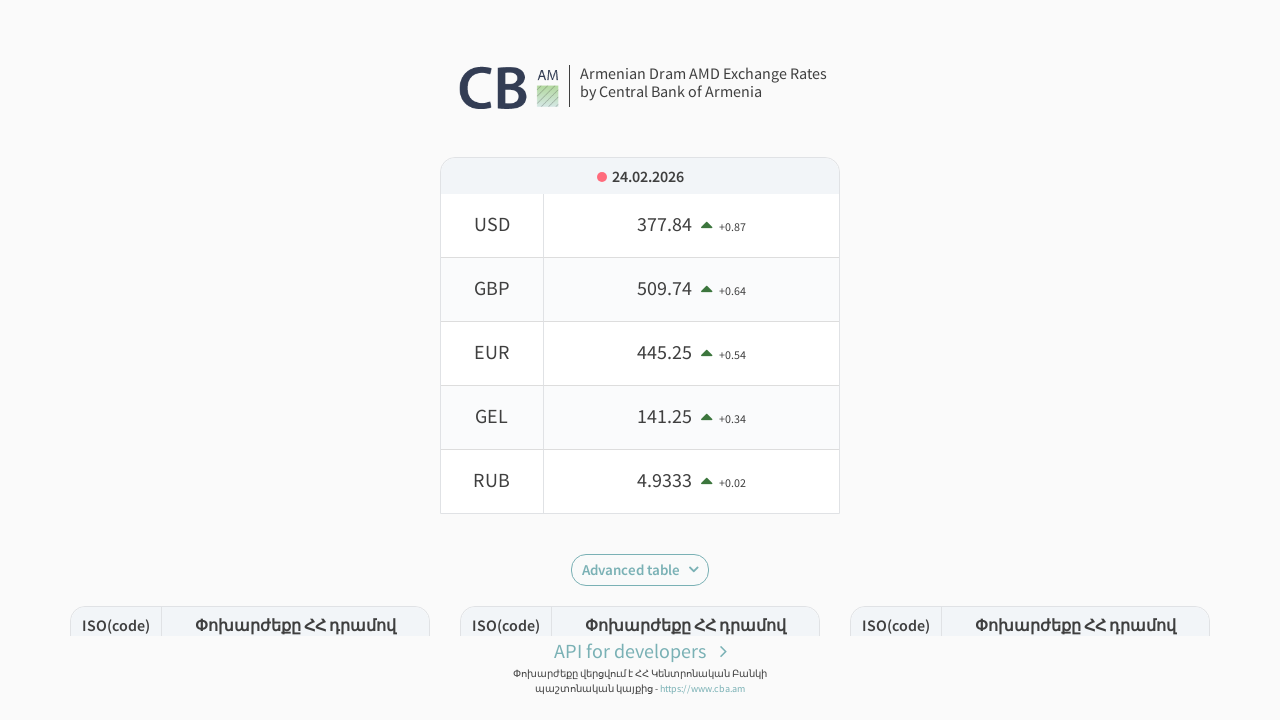

Blue table cell appeared
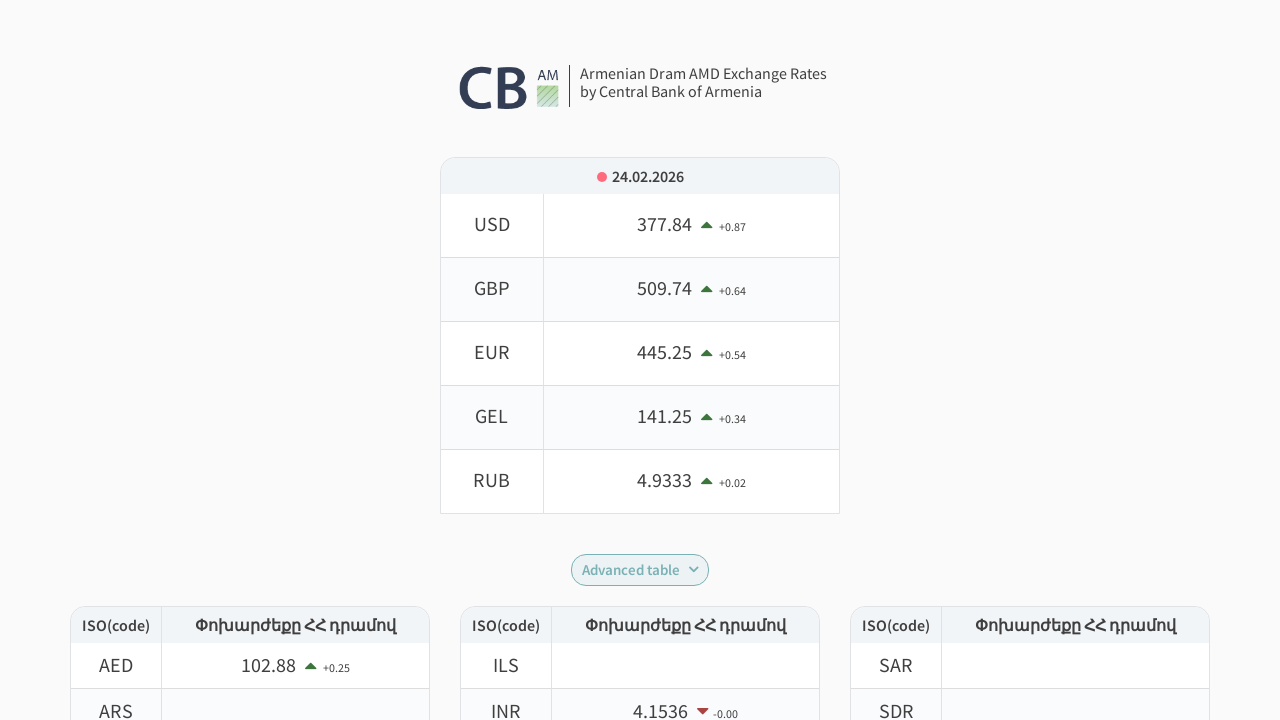

Scrolled to the bottom of the page
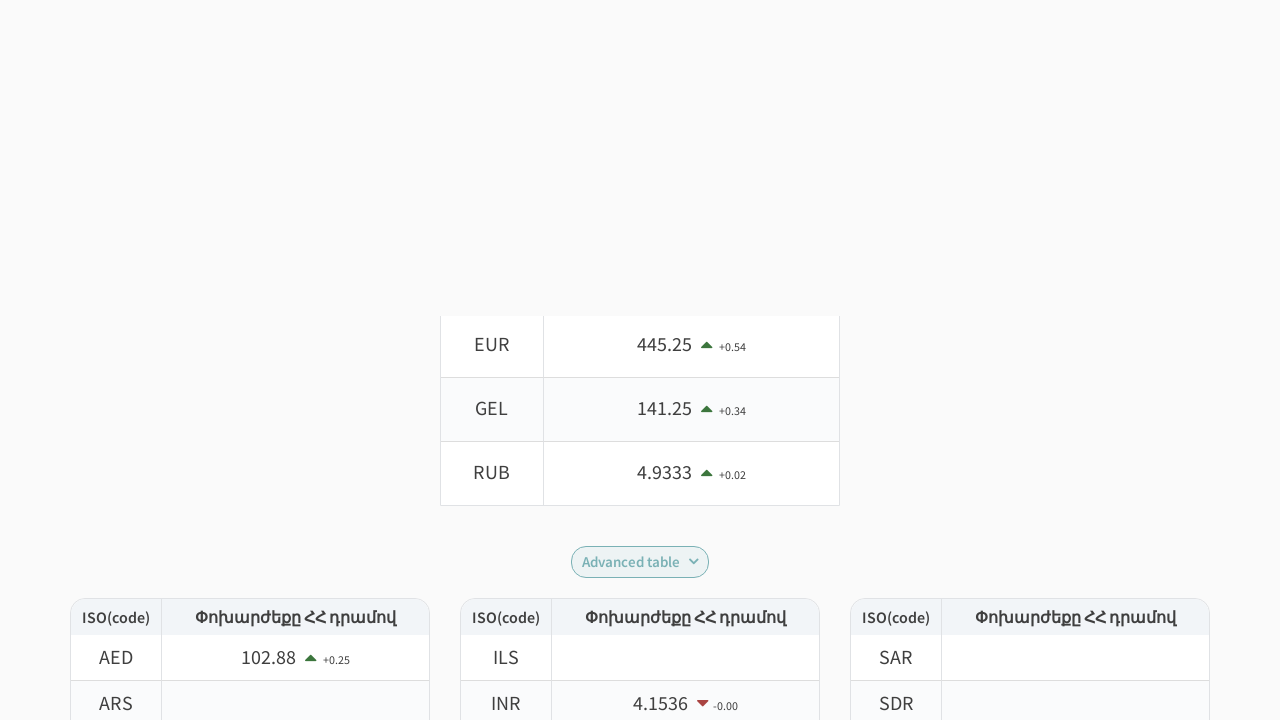

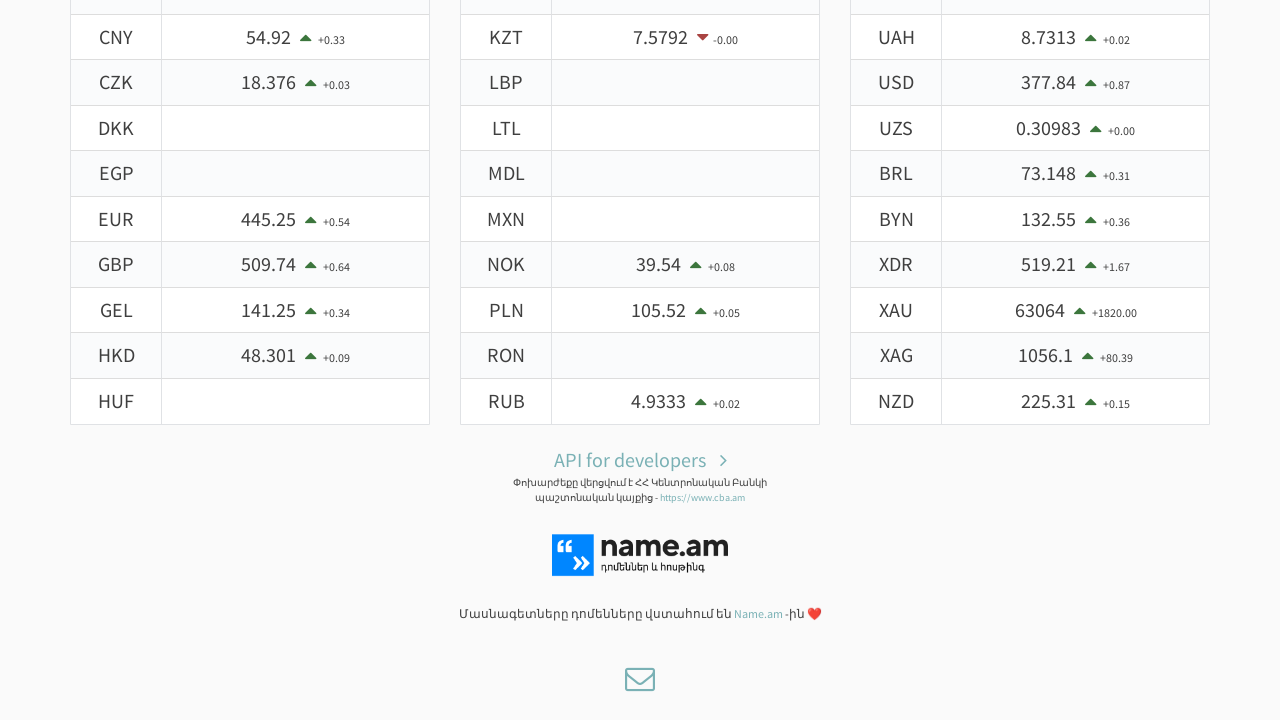